Tests jQuery UI drag and drop functionality by dragging an element and dropping it onto a target area

Starting URL: https://jqueryui.com/droppable/

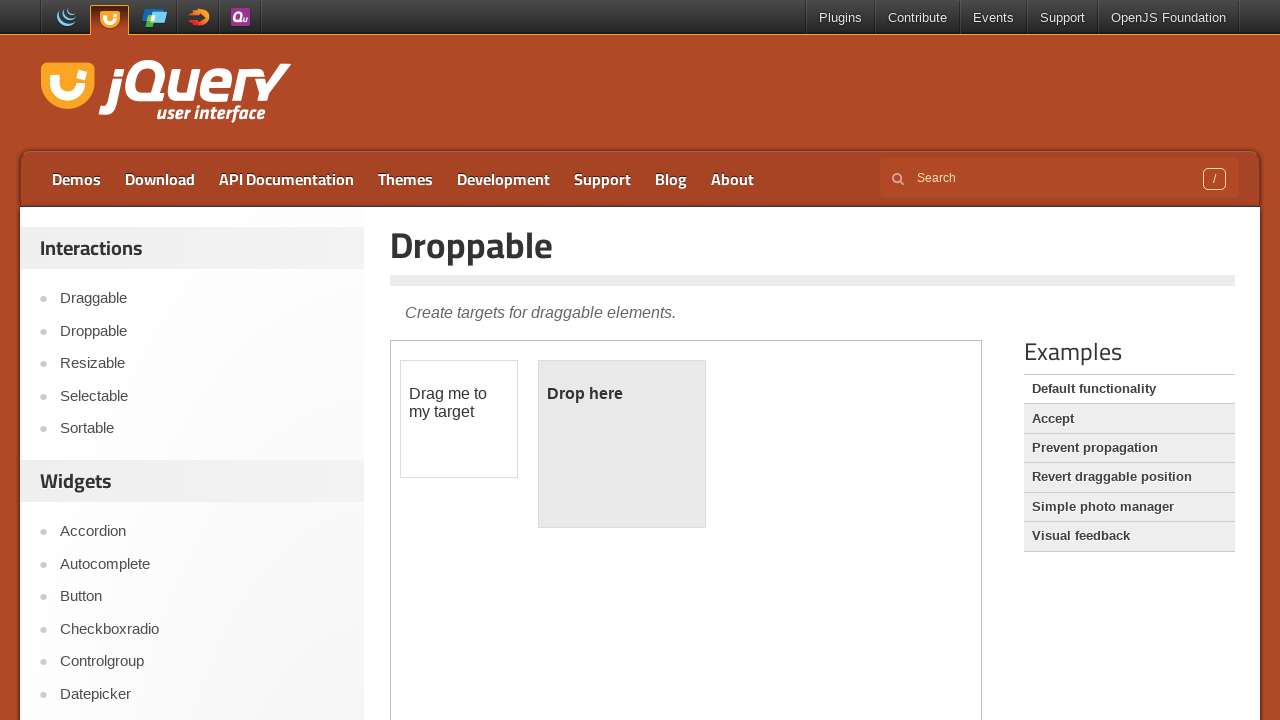

Located iframe containing drag and drop demo
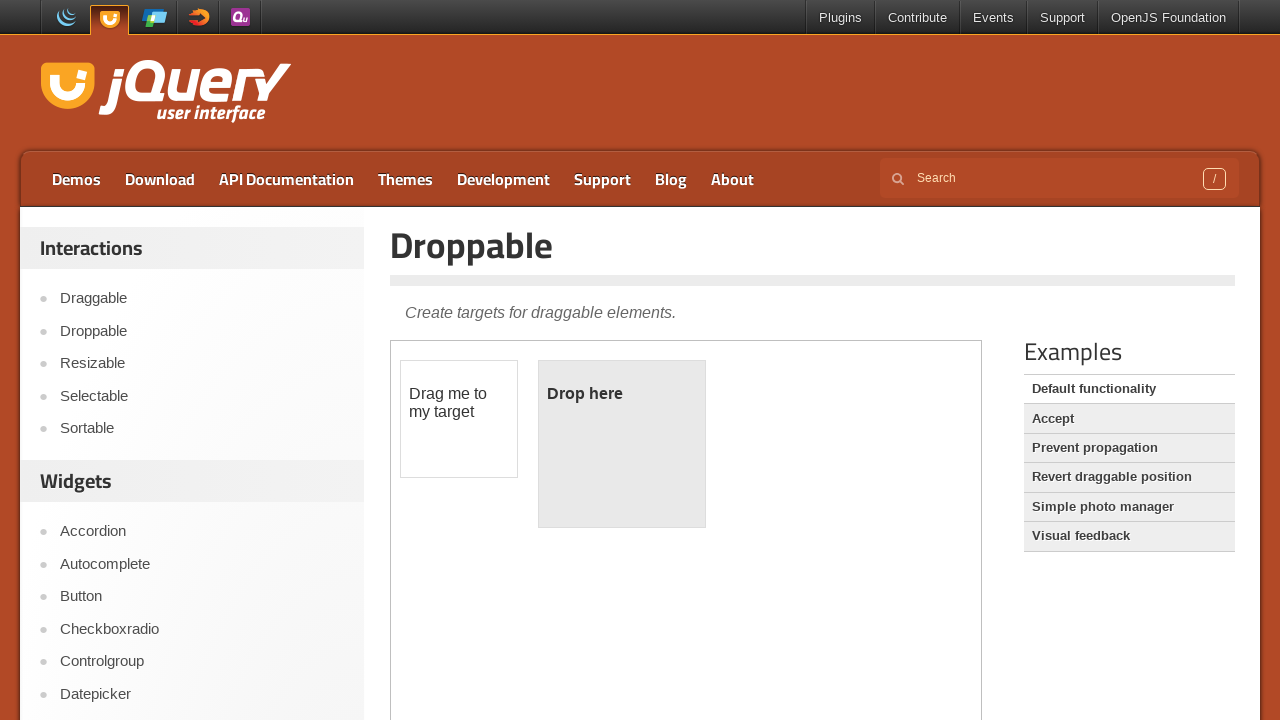

Located draggable element
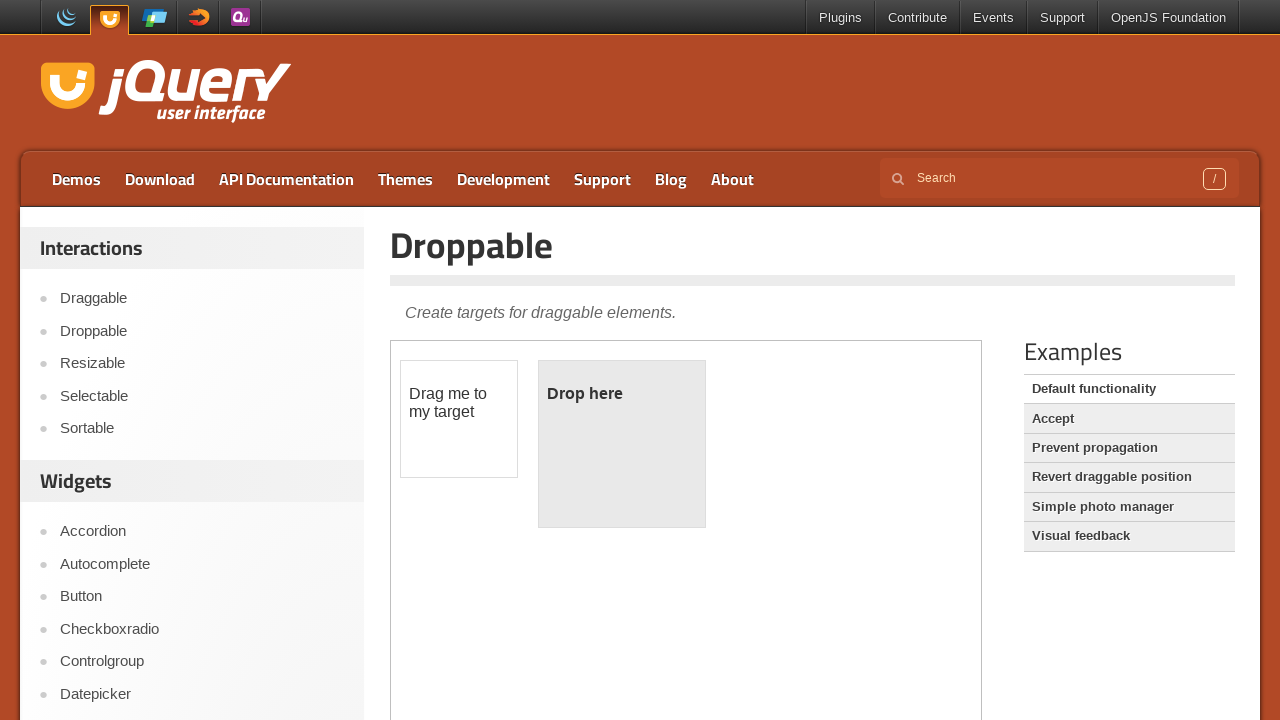

Located droppable target area
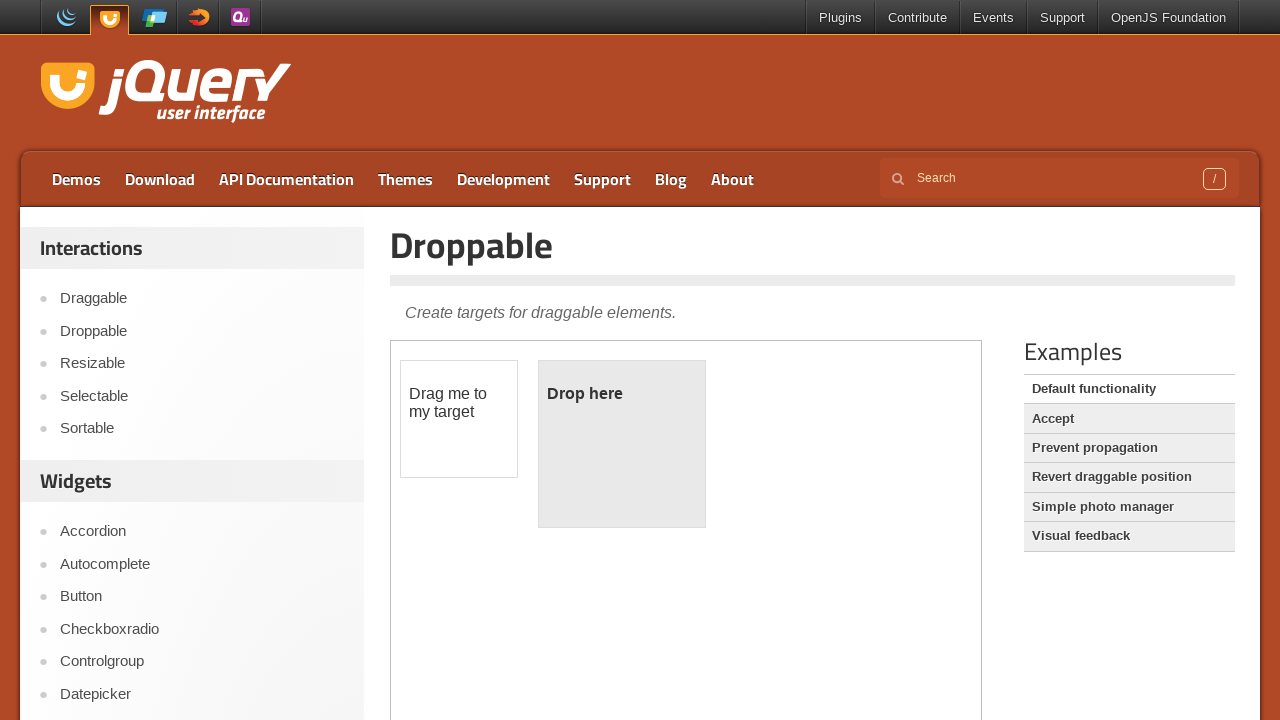

Dragged element onto target droppable area at (622, 444)
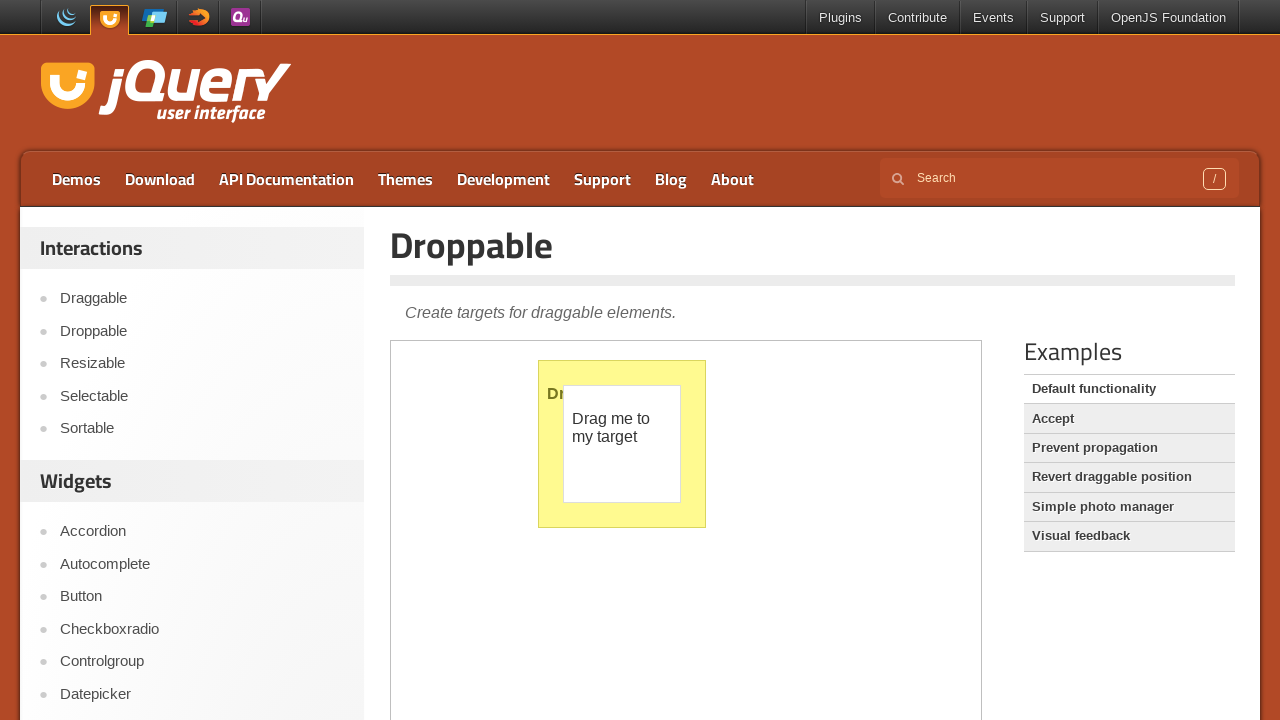

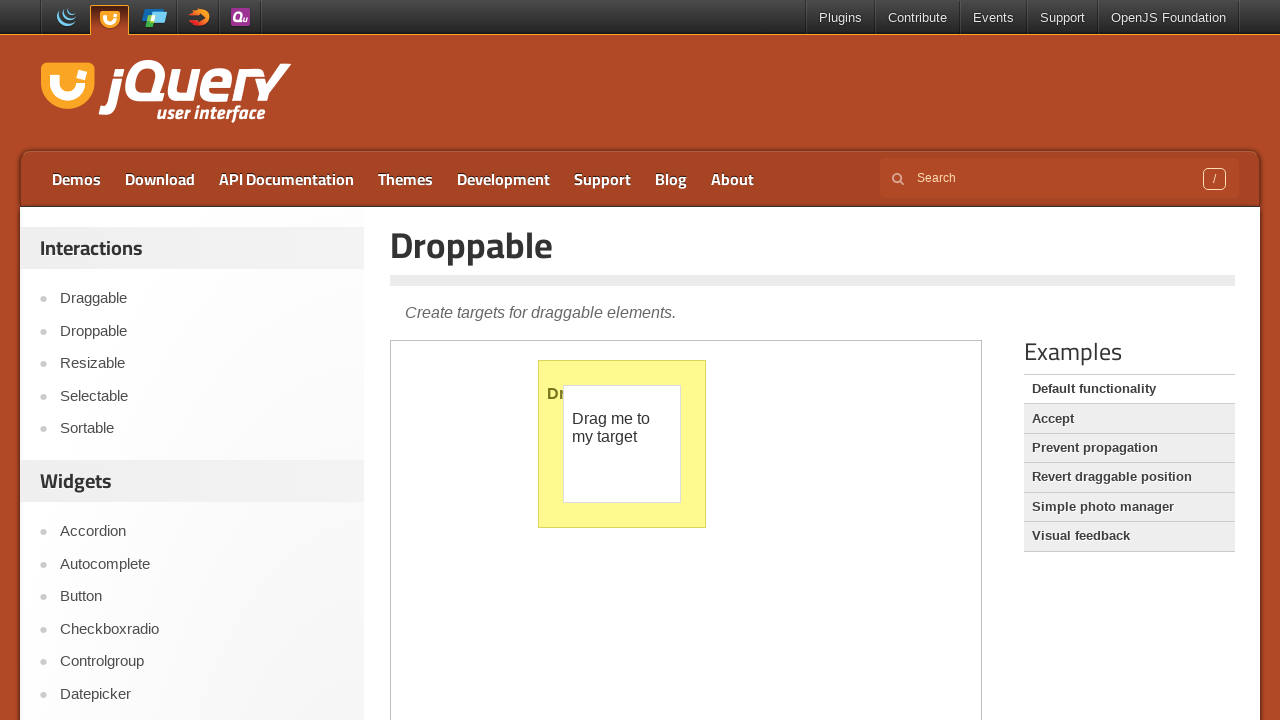